Tests email field validation by entering invalid email and verifying error message appears

Starting URL: https://skryabin.com/webdriver/html/sample.html

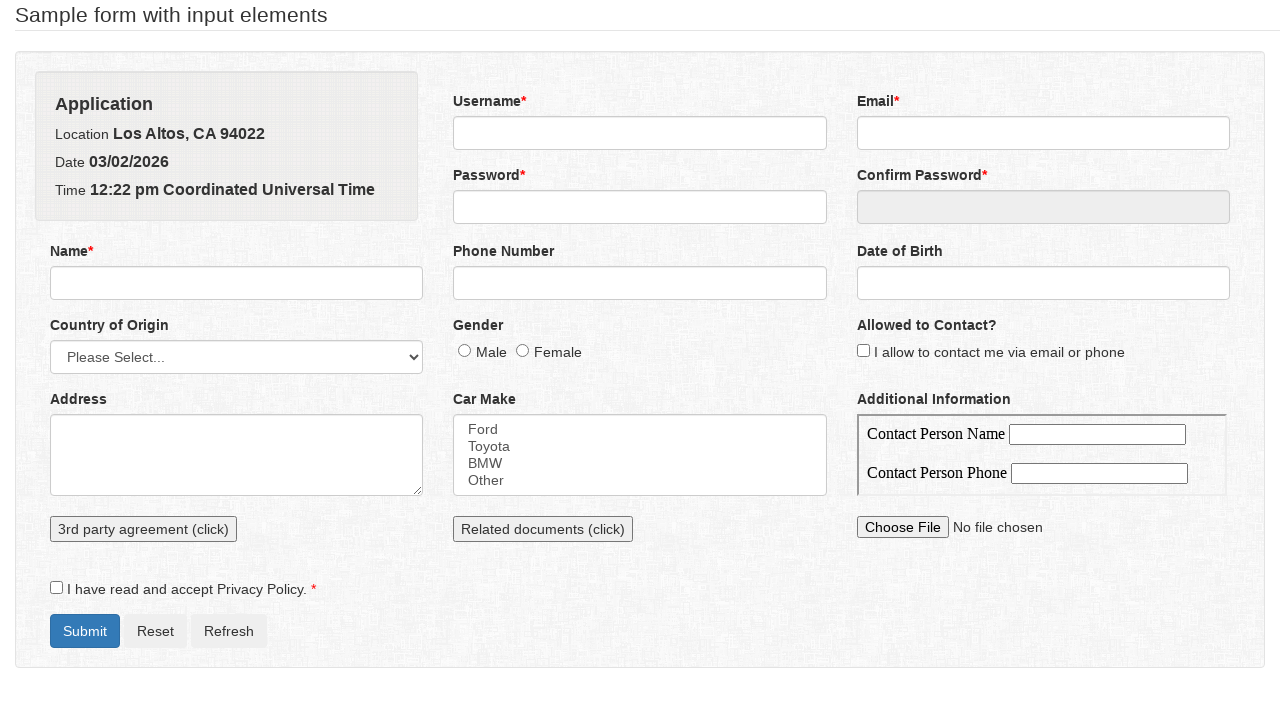

Filled email field with invalid email 'sss' on input[name='email']
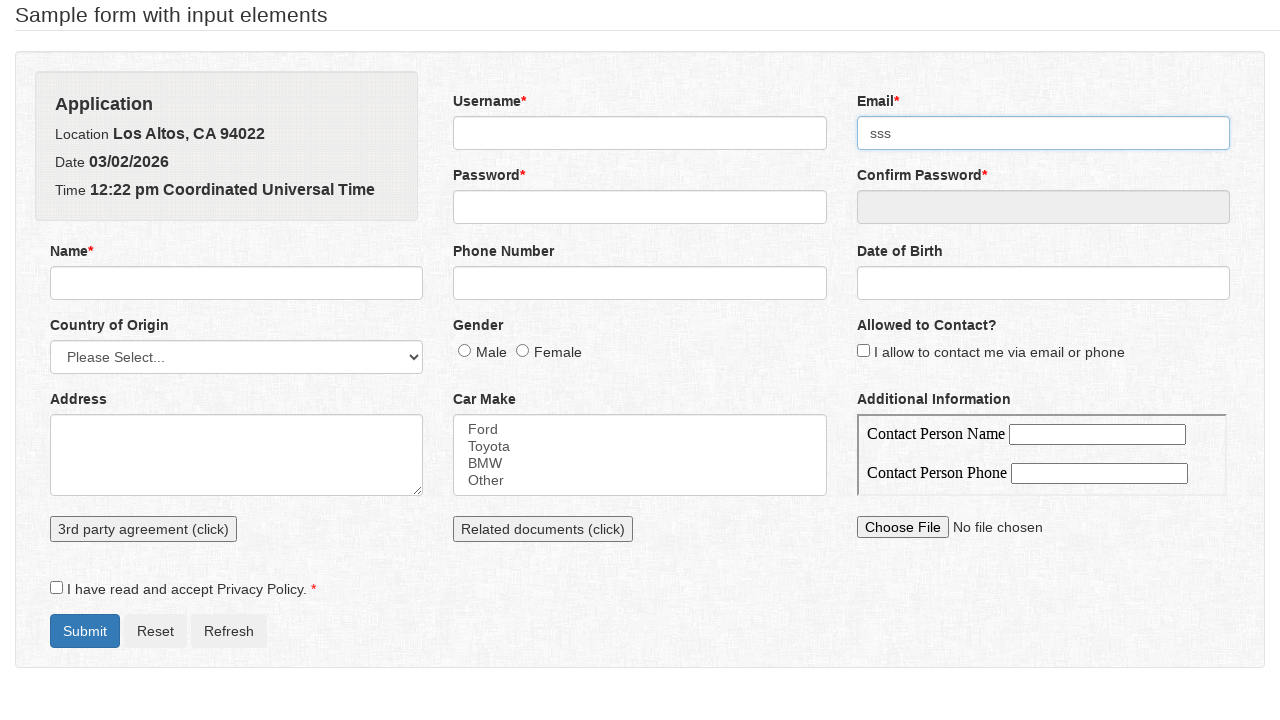

Clicked on password field to trigger email validation at (640, 207) on input[name='password']
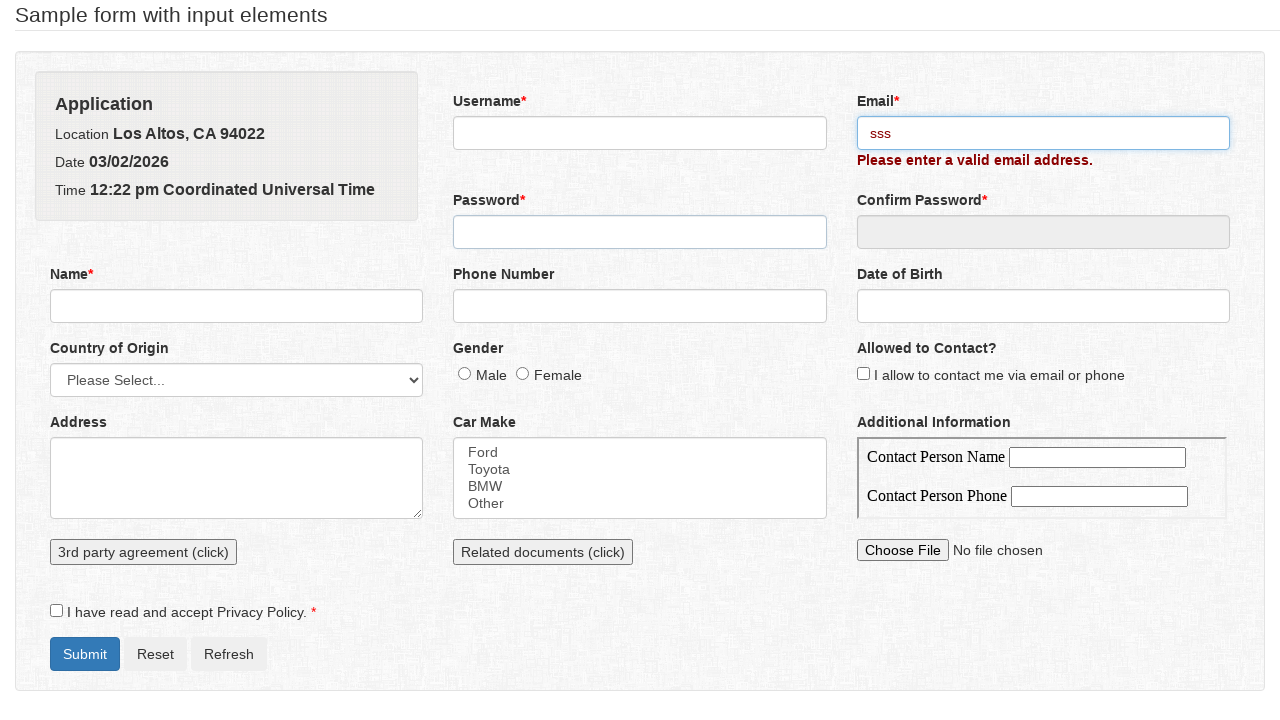

Email error message appeared
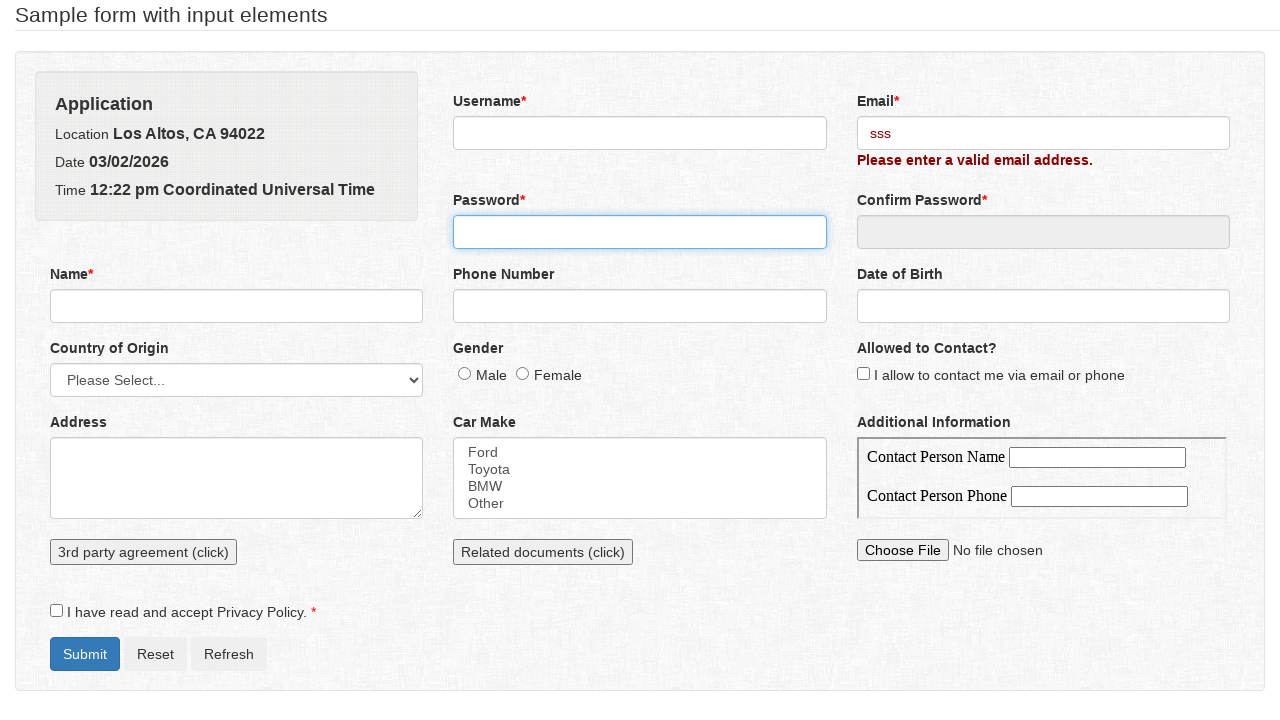

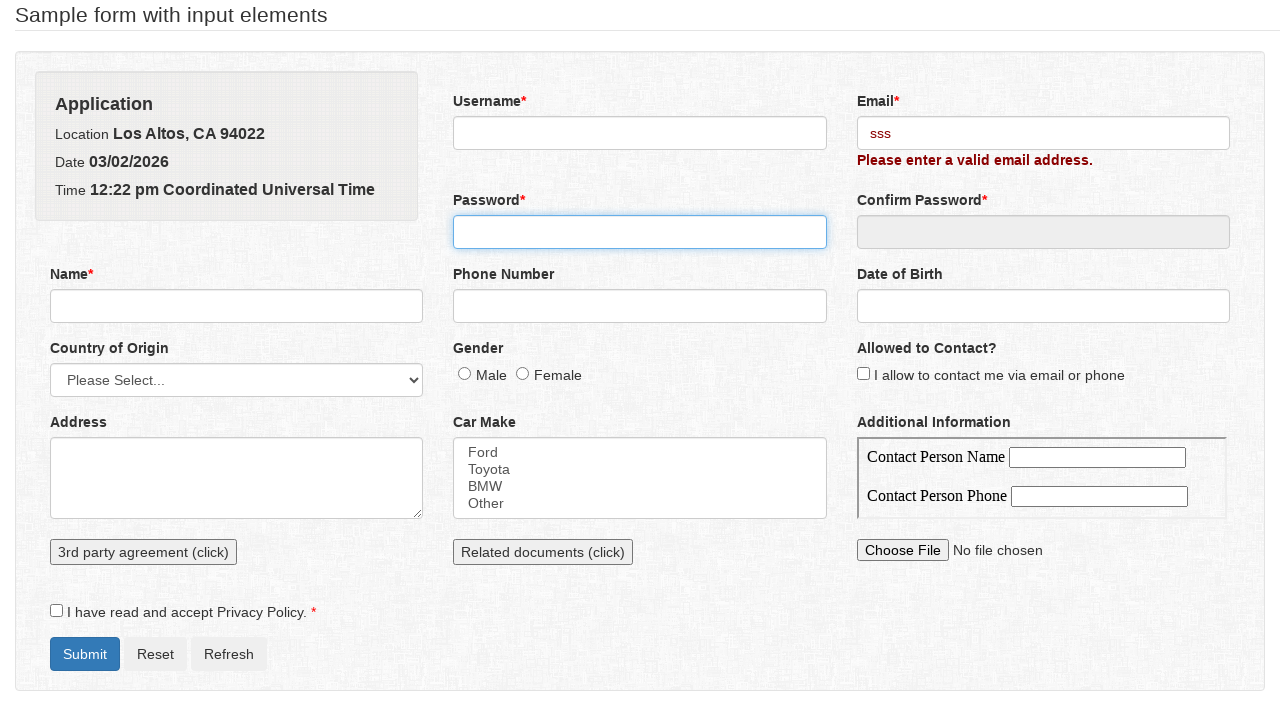